Tests successful login flow and interacts with product page elements including sorting and adding items to cart

Starting URL: https://www.saucedemo.com/

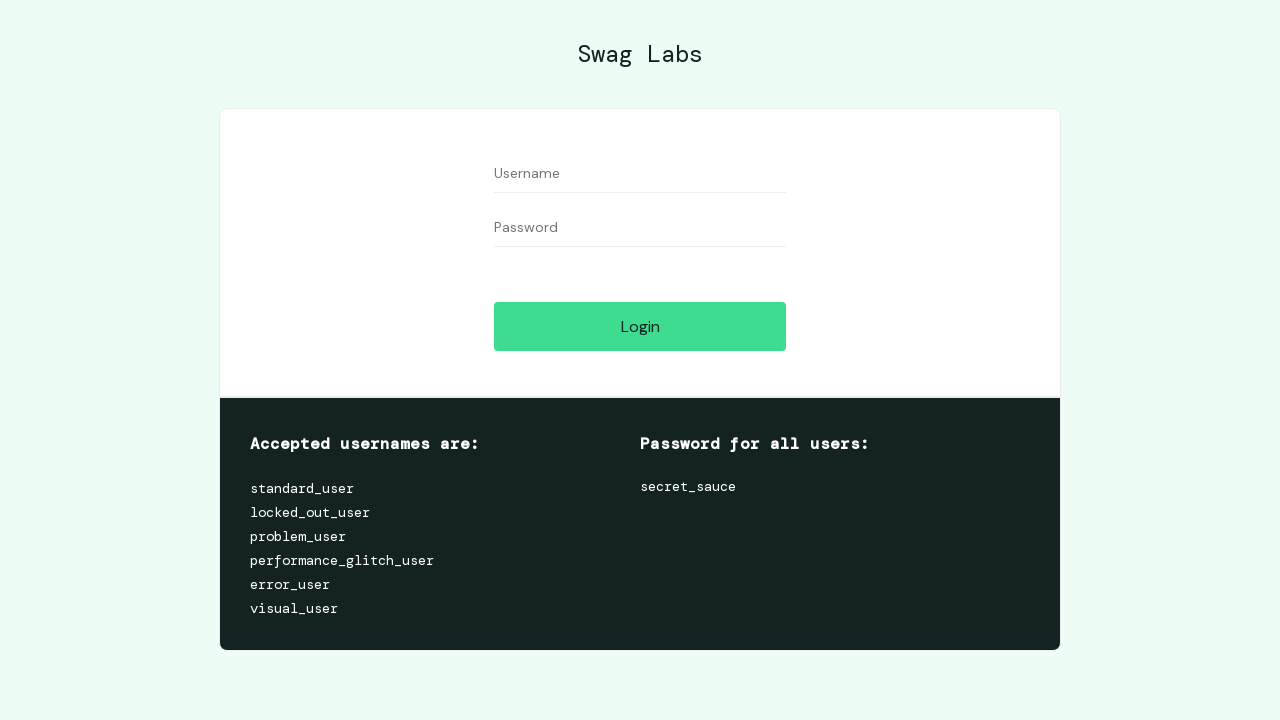

Filled username field with 'standard_user' on #user-name
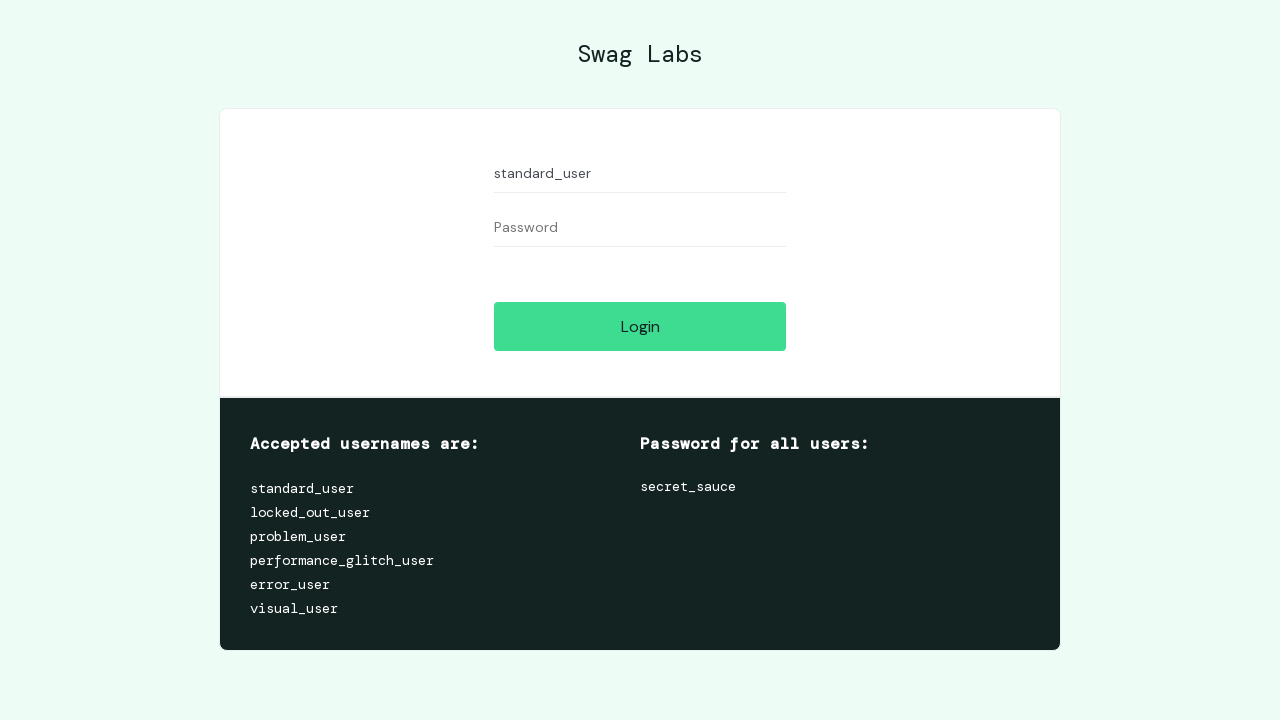

Filled password field with 'secret_sauce' on #password
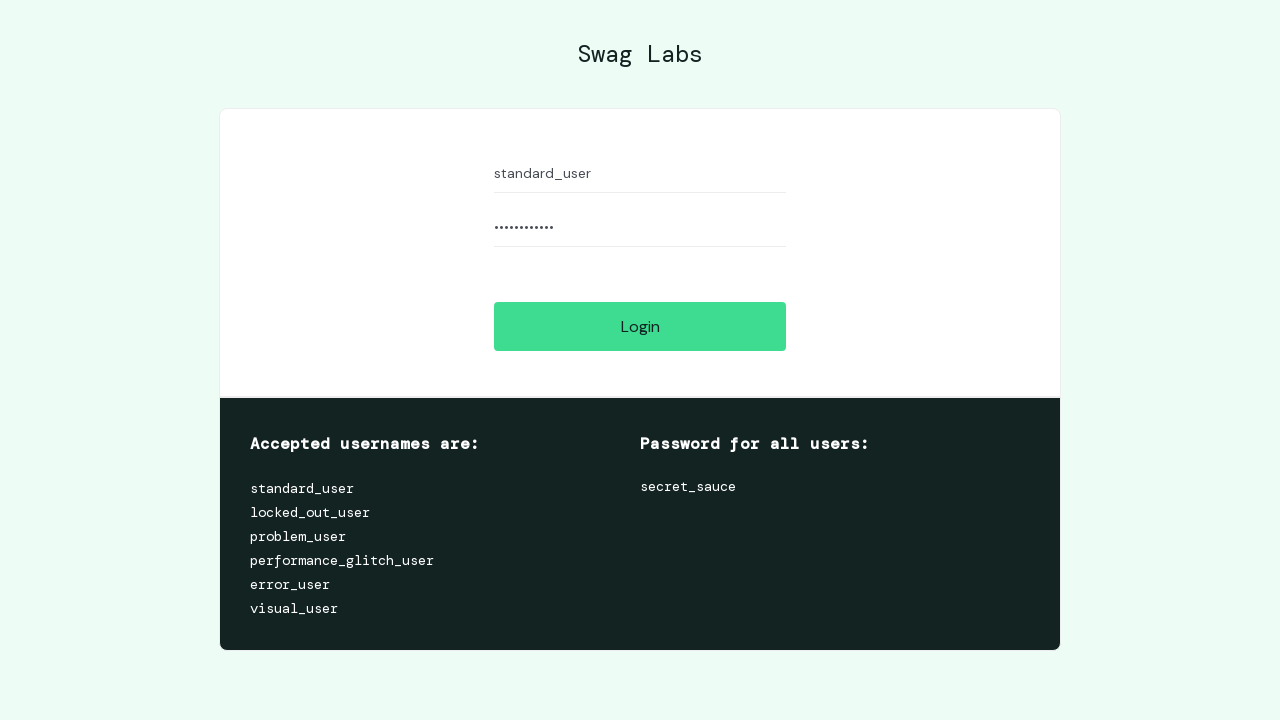

Clicked login button at (640, 326) on input#login-button
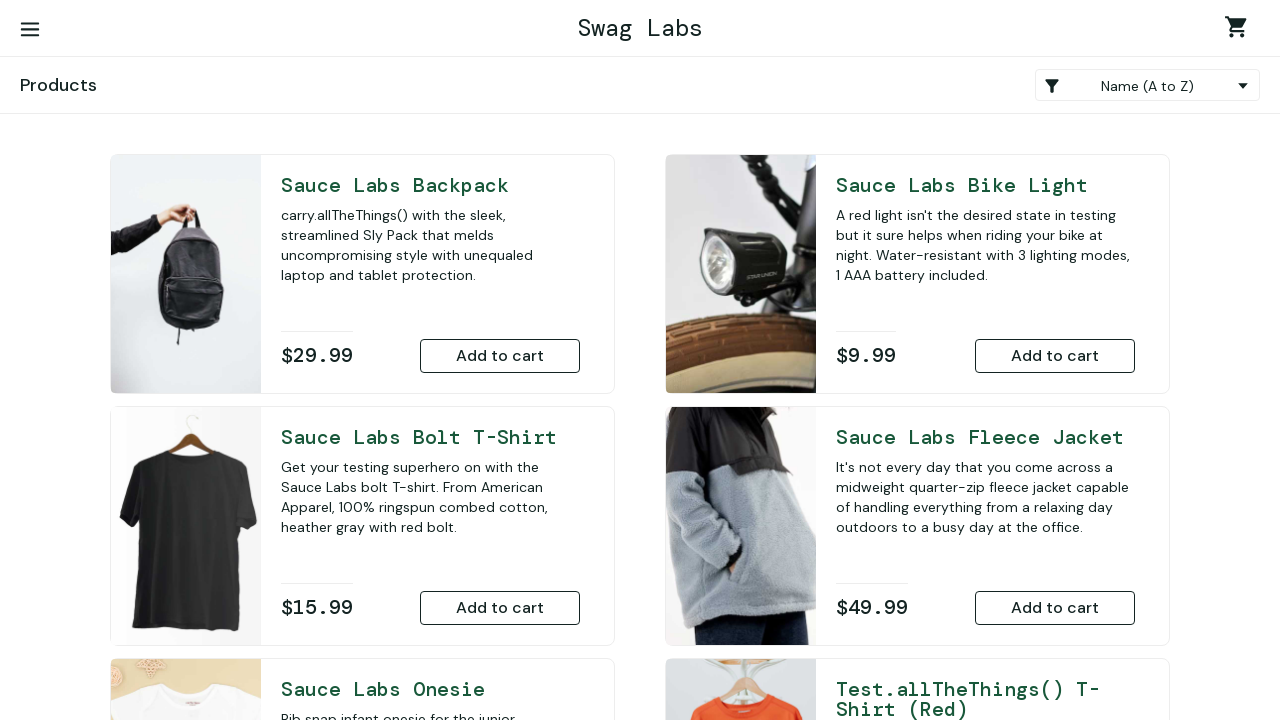

Products page loaded successfully
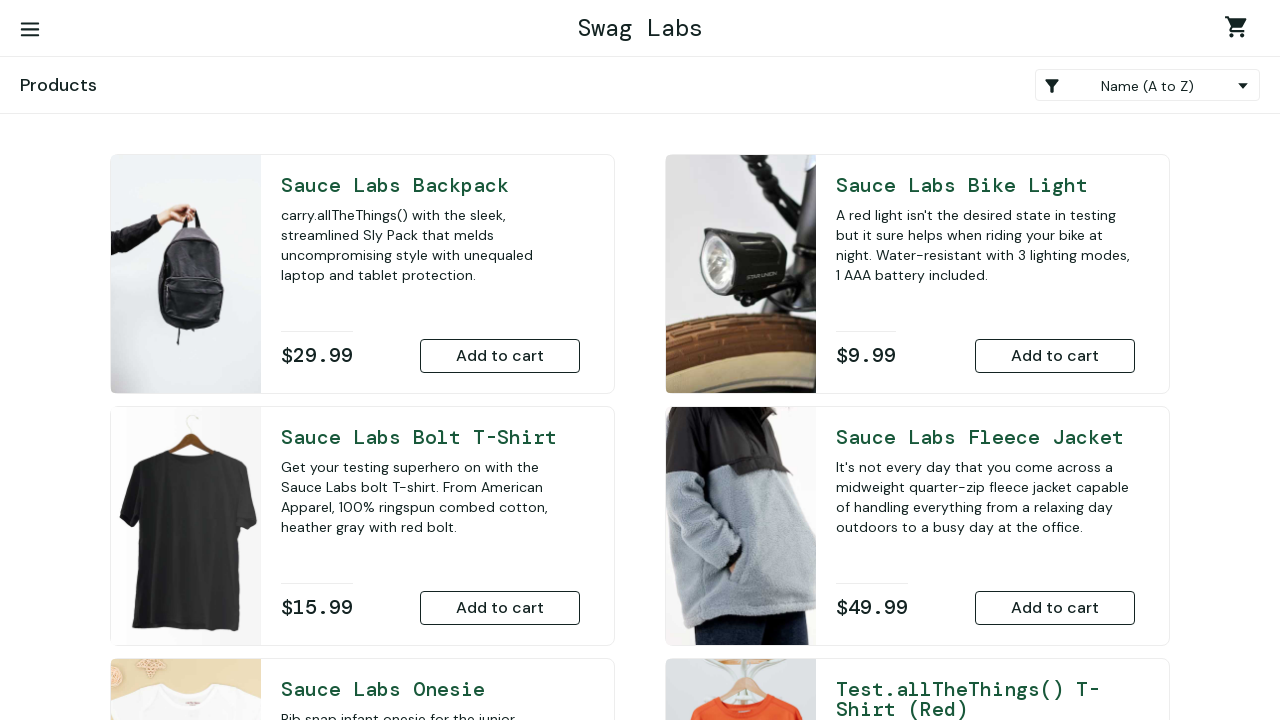

Selected high to low price sorting on .product_sort_container
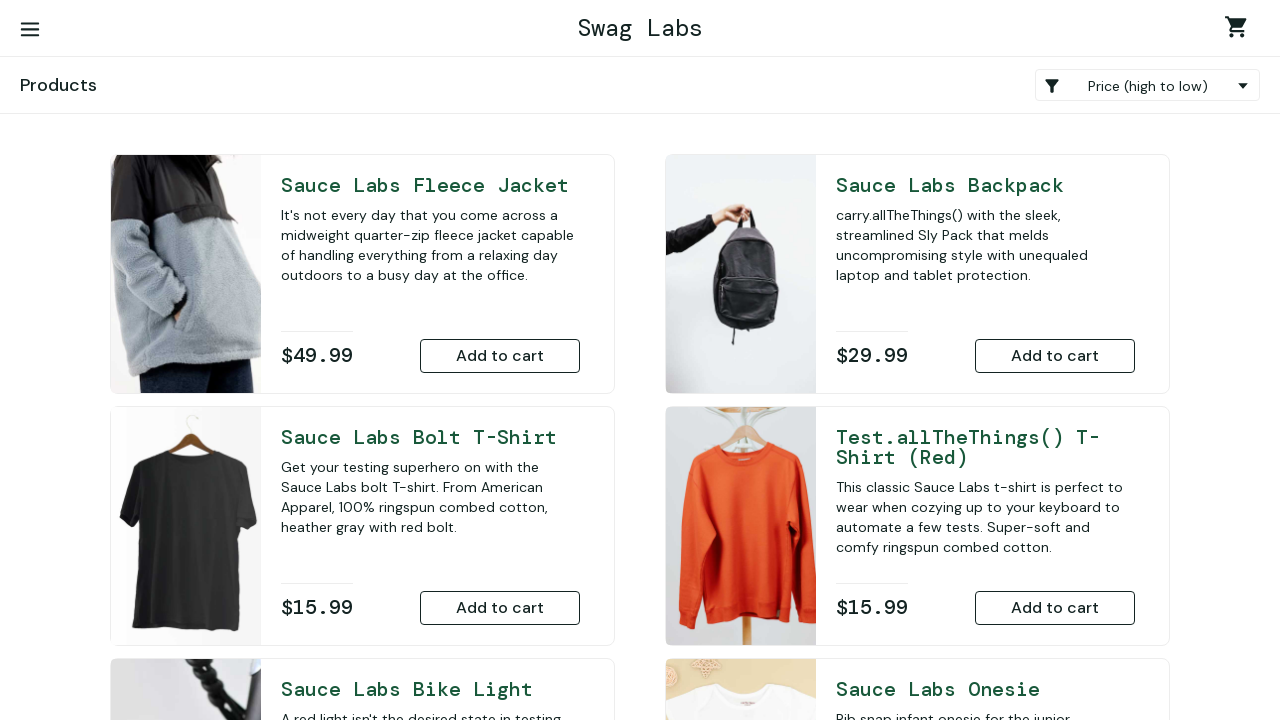

Added Sauce Labs fleece jacket to cart at (500, 356) on button#add-to-cart-sauce-labs-fleece-jacket
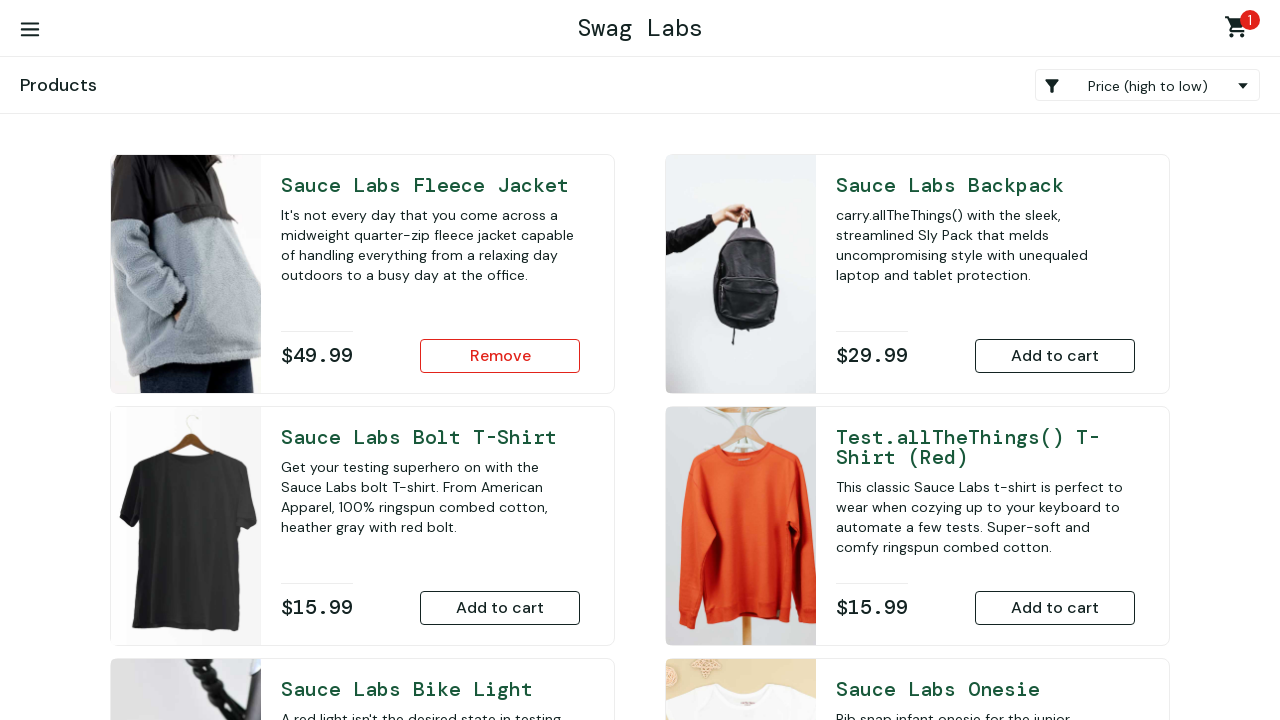

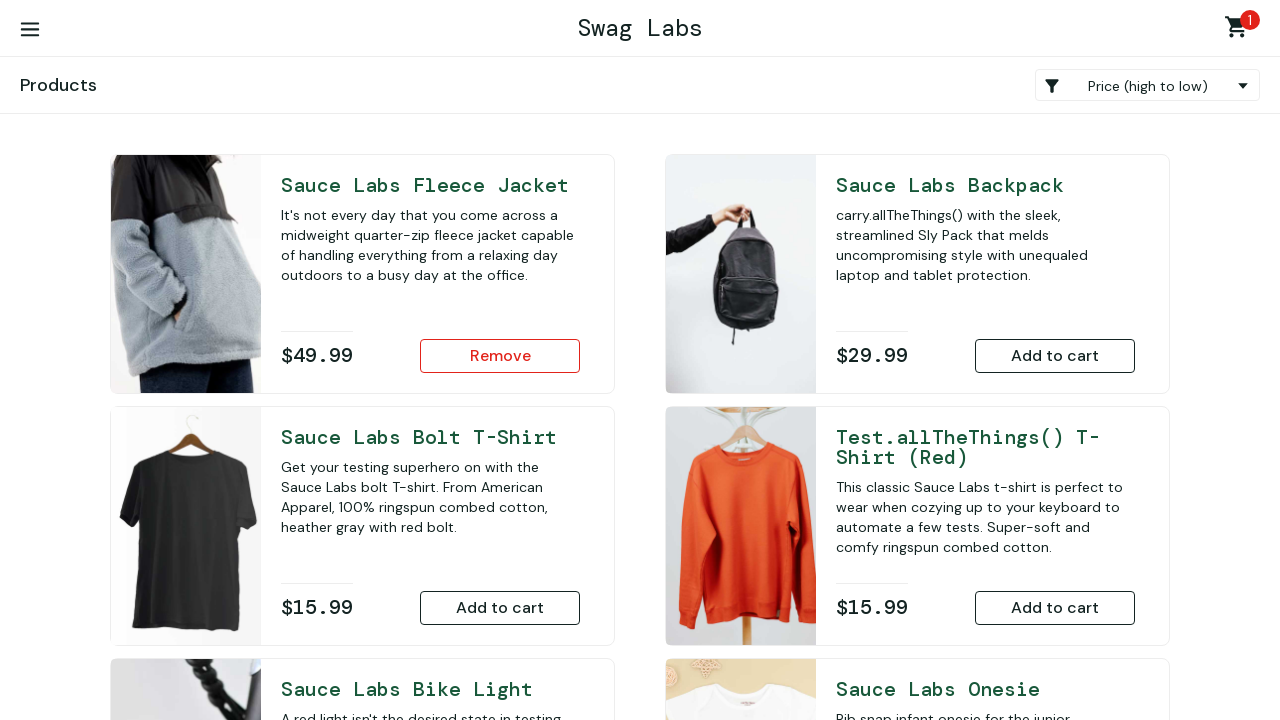